Tests that an error message is displayed when attempting to login without entering a username on the My Account page.

Starting URL: https://cms.demo.katalon.com

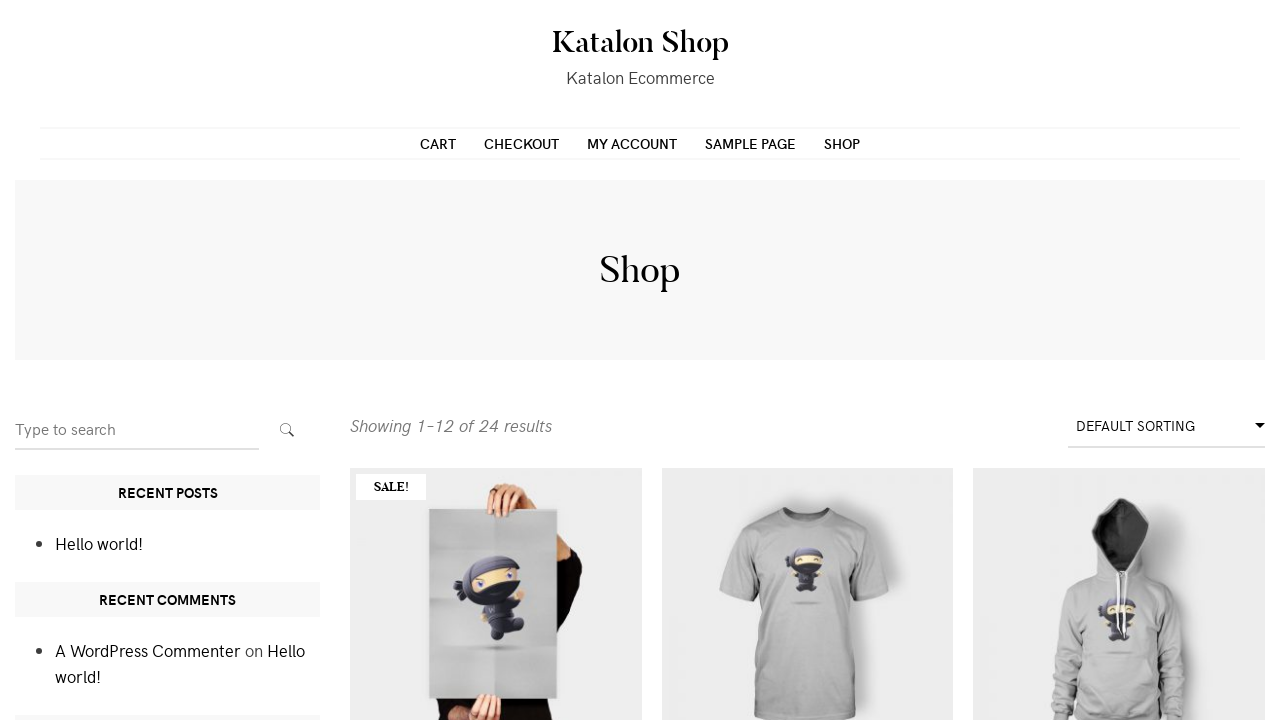

Clicked on My Account link in navigation at (632, 143) on a[href*='my-account']
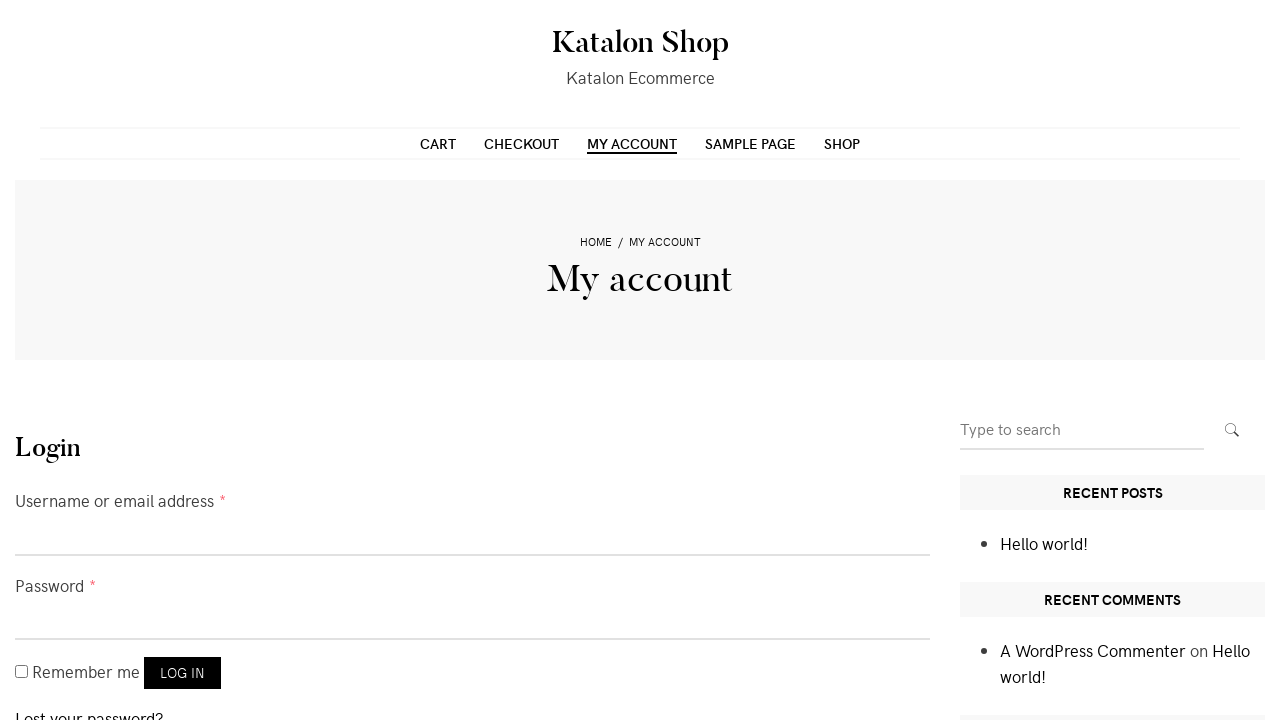

Clicked the login button without entering credentials at (182, 673) on button[name='login']
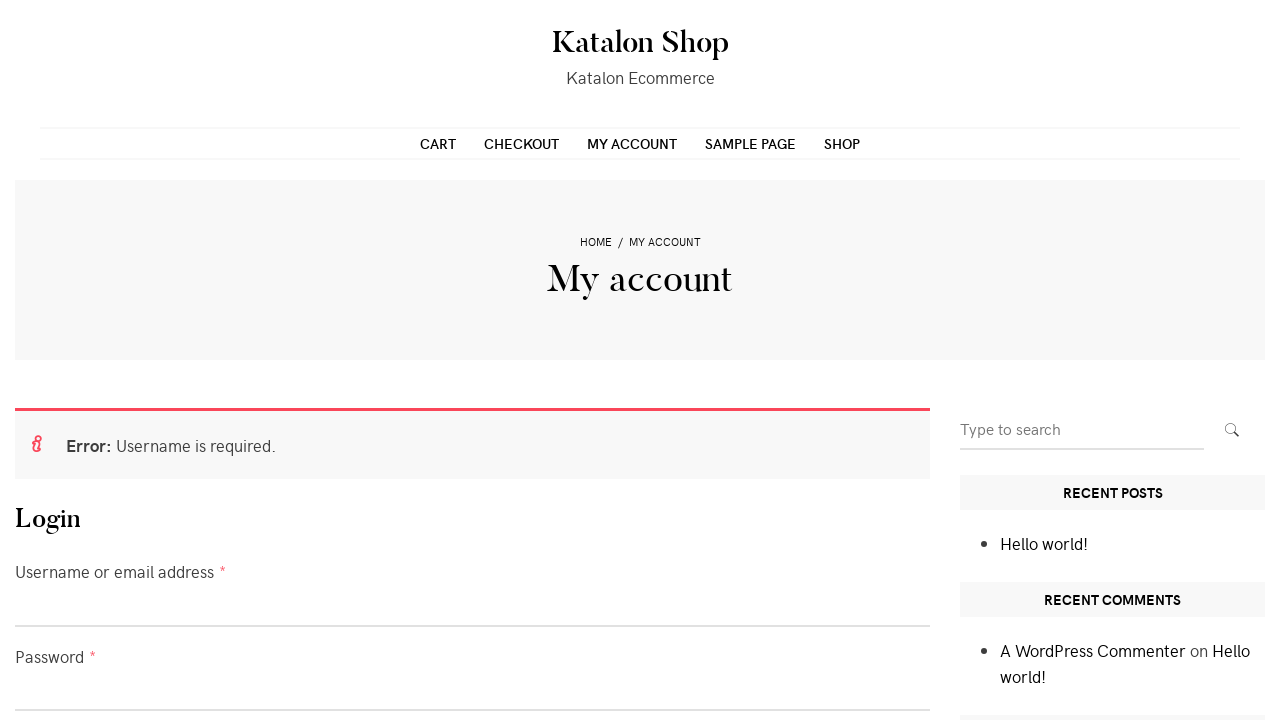

Error message appeared confirming missing username validation
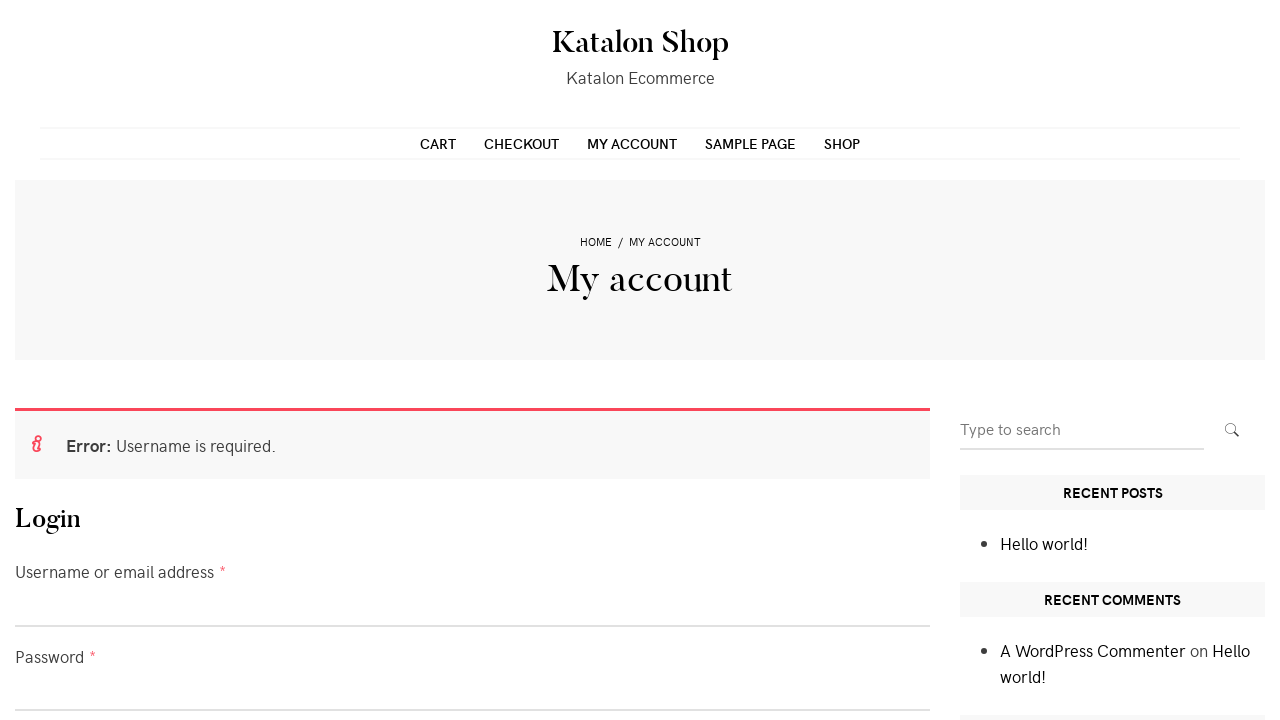

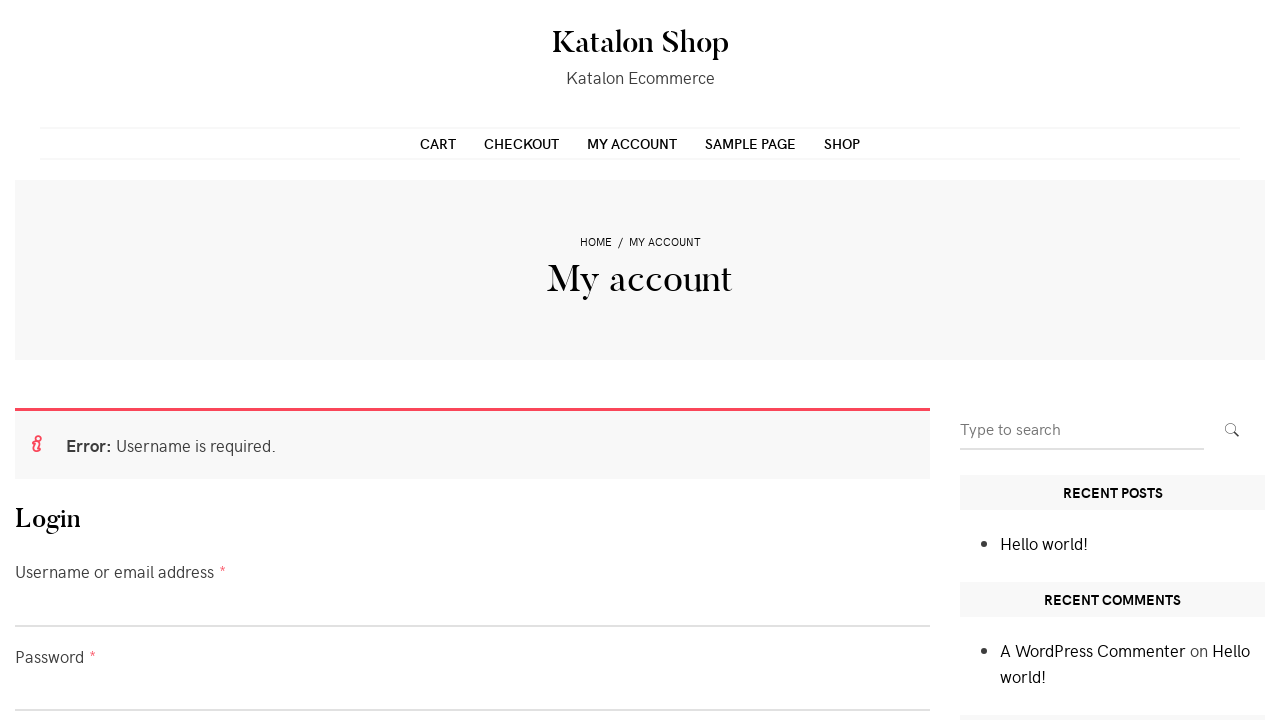